Navigates to the World Clock page and verifies that the dynamic web table with city time data is displayed and contains rows and cells.

Starting URL: https://www.timeanddate.com/worldclock/

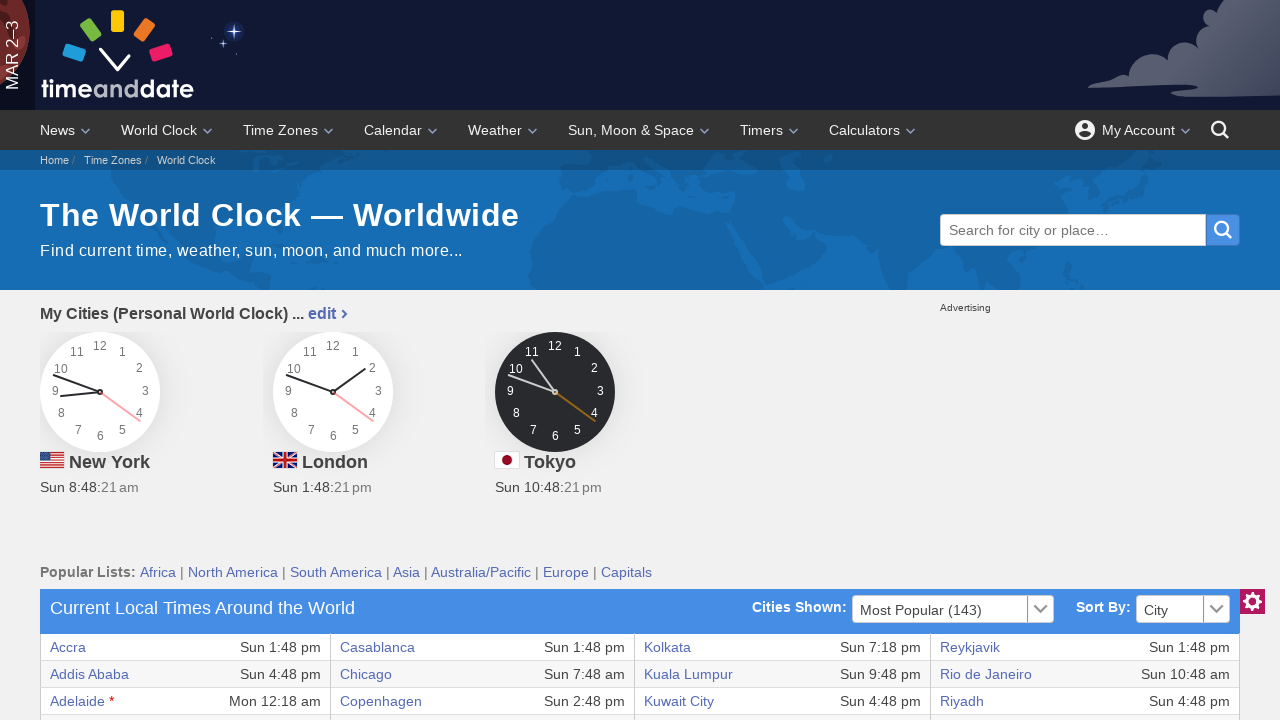

World clock table rows loaded and visible
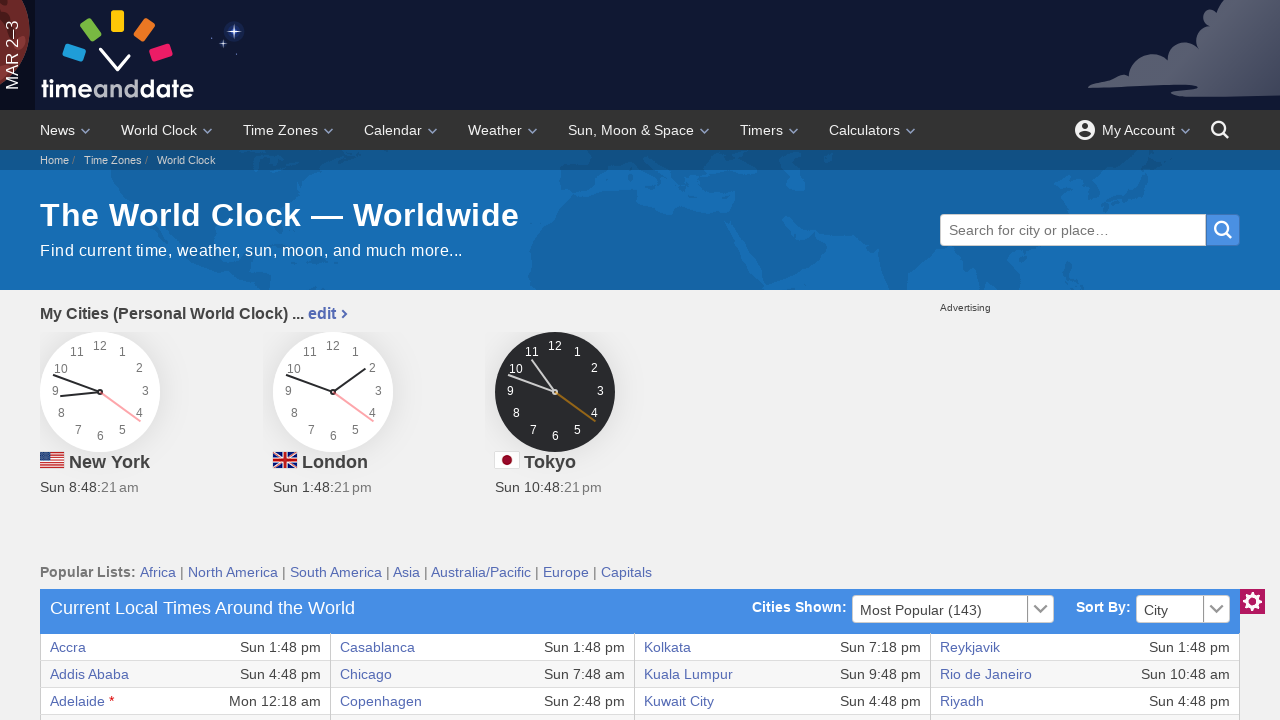

Counted 36 rows in the world clock table
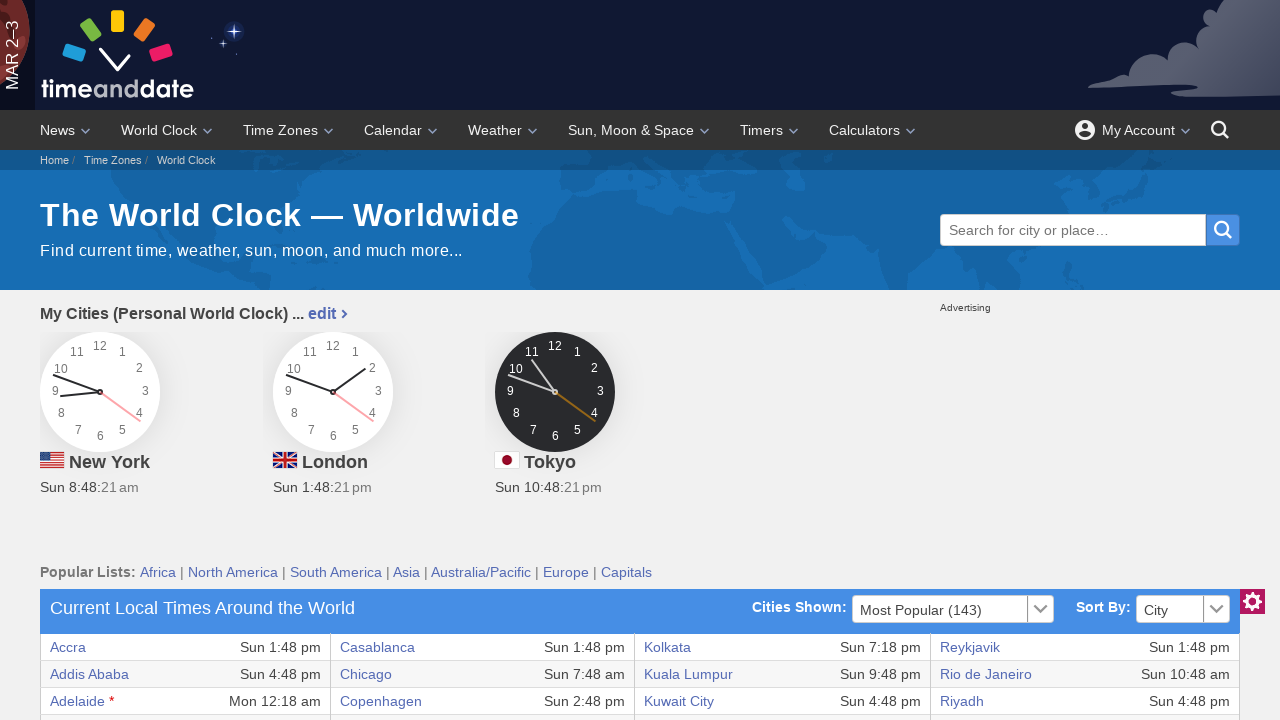

Counted 8 cells in the first row of the table
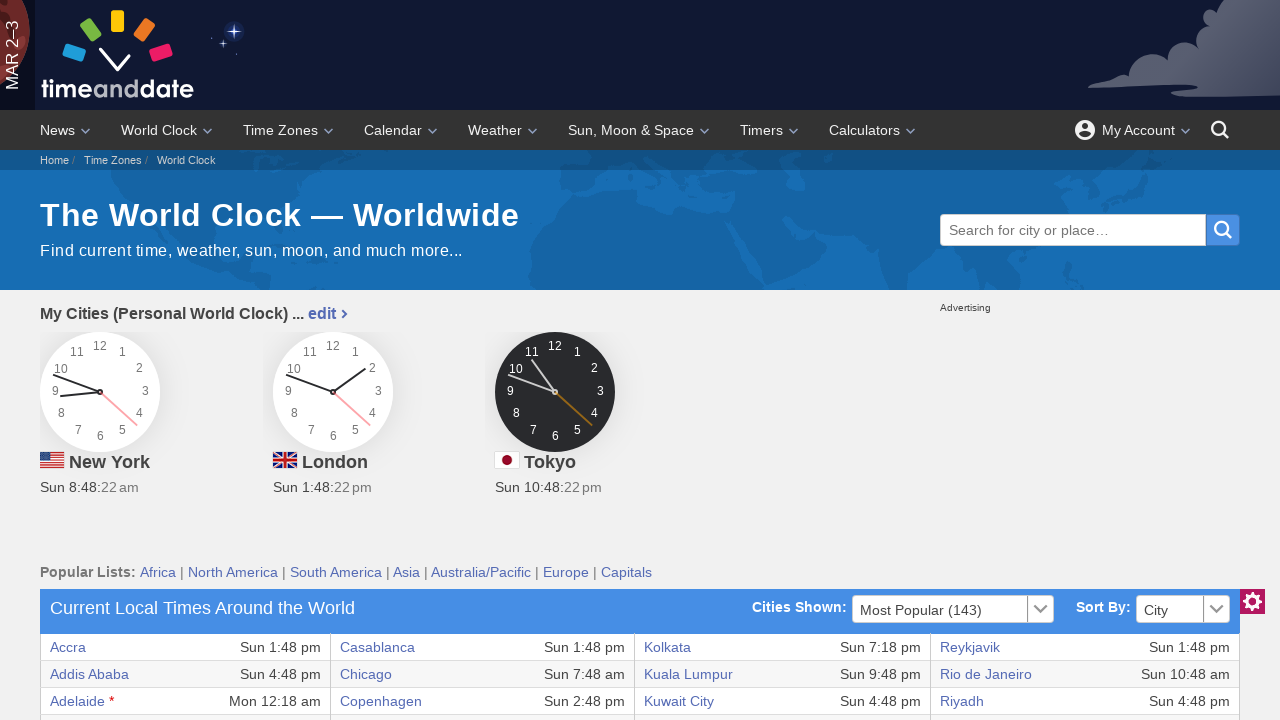

Verified that table contains at least one row
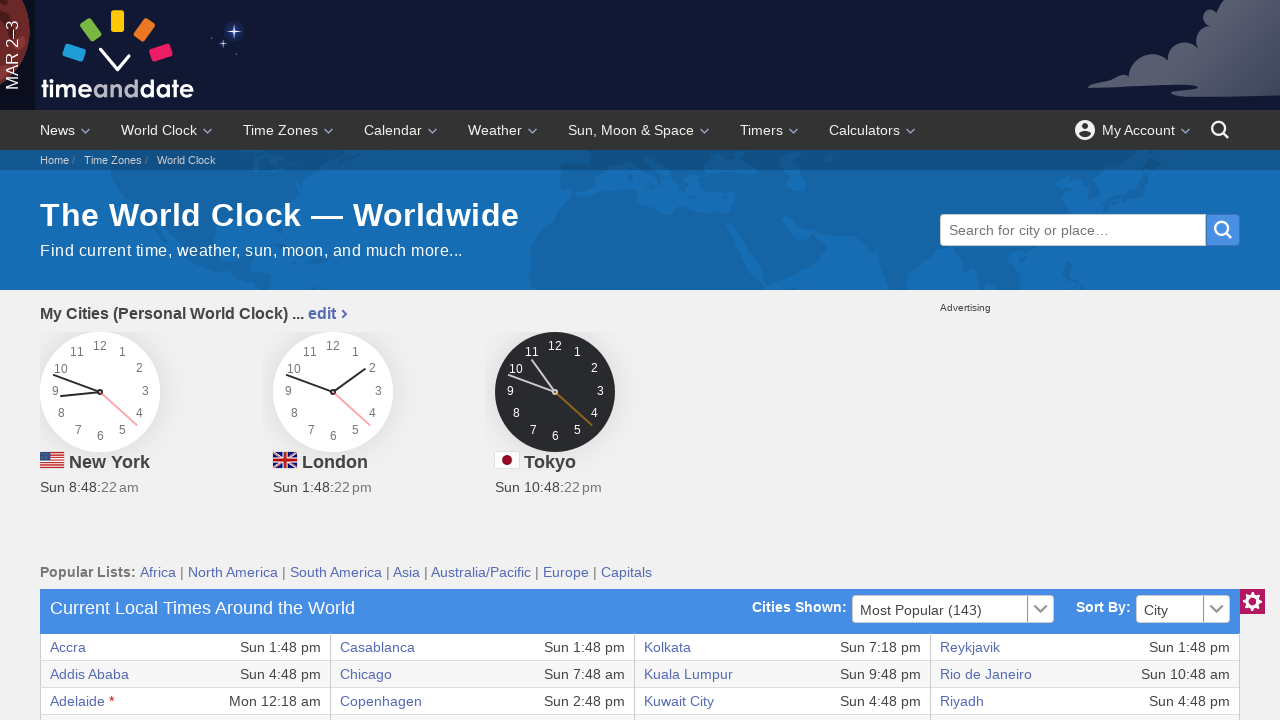

Verified that first table row contains at least one cell
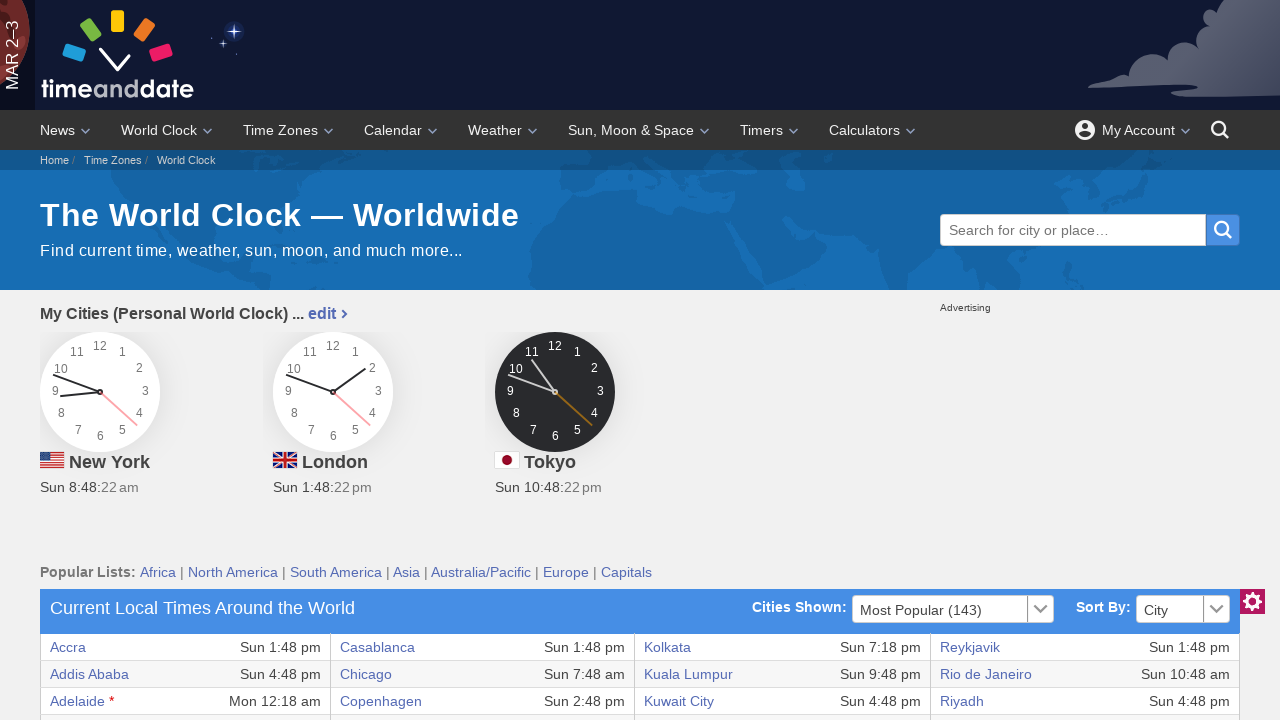

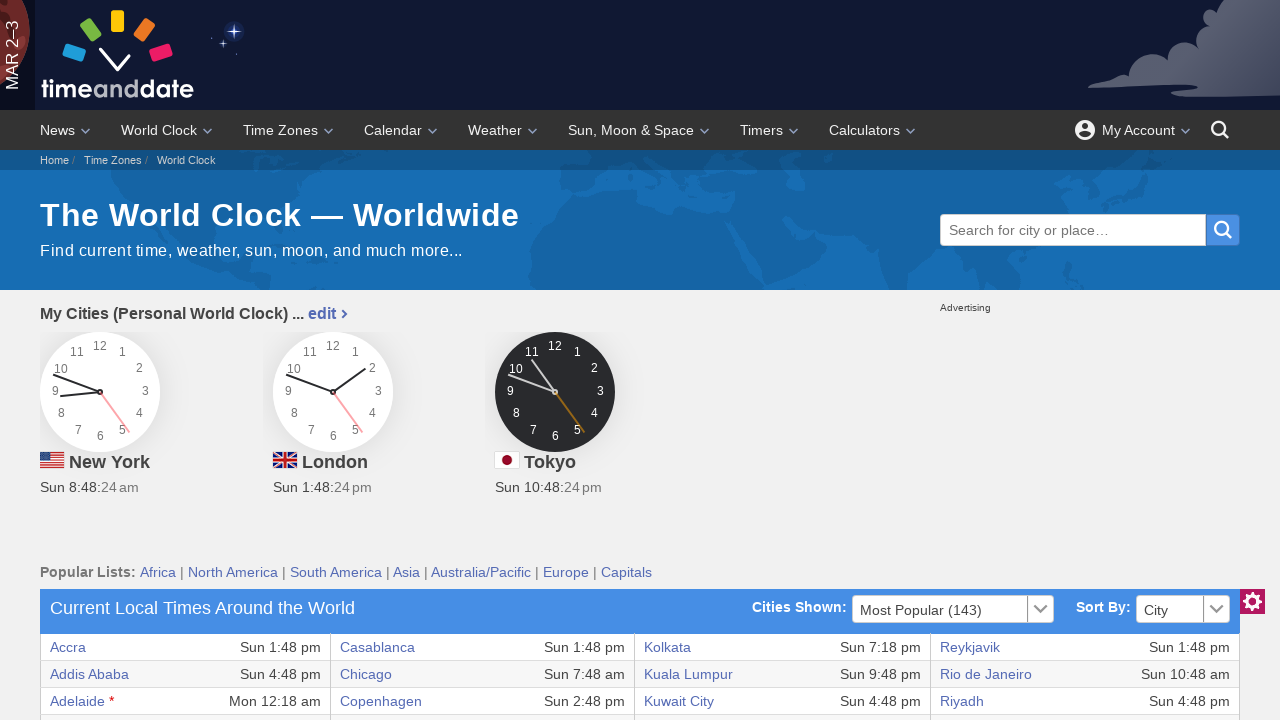